Tests browser window handling by clicking a Twitter link that opens in a new window, switching to the child window to verify the URL, closing it, and switching back to the parent window.

Starting URL: https://opensource-demo.orangehrmlive.com/web/index.php/auth/login

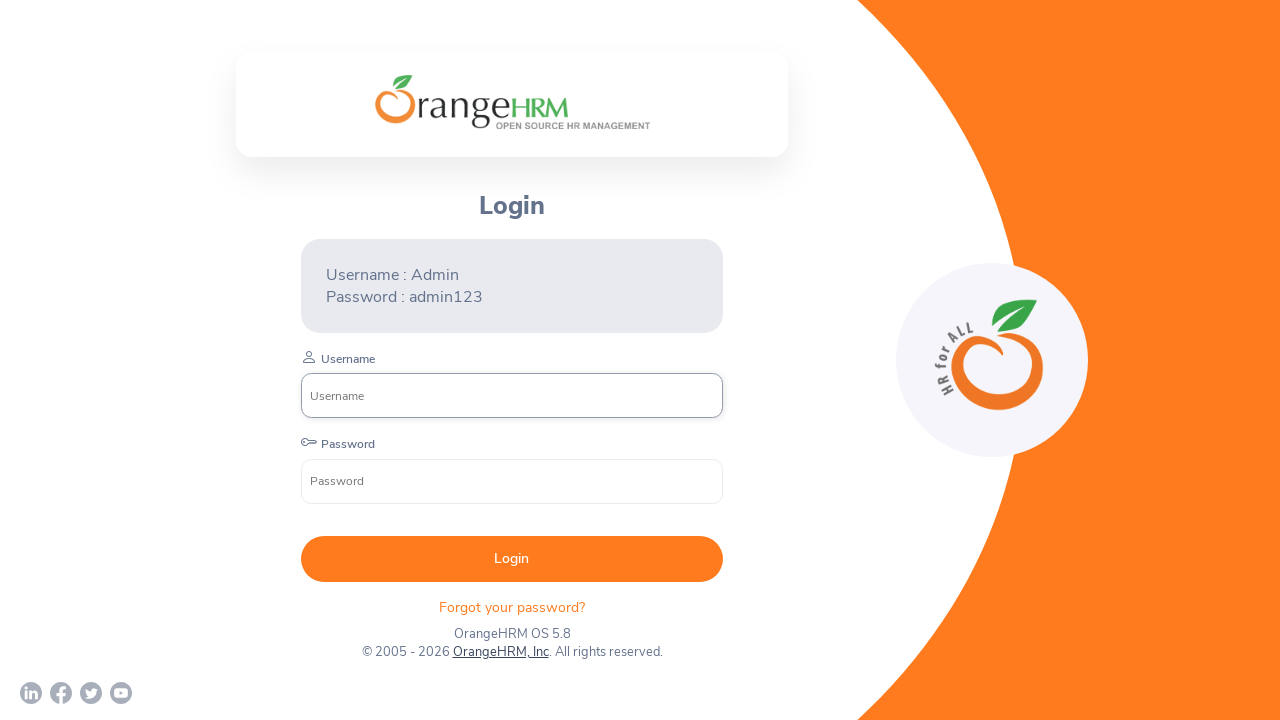

Clicked Twitter link to open new window at (91, 693) on a[href*='twitter']
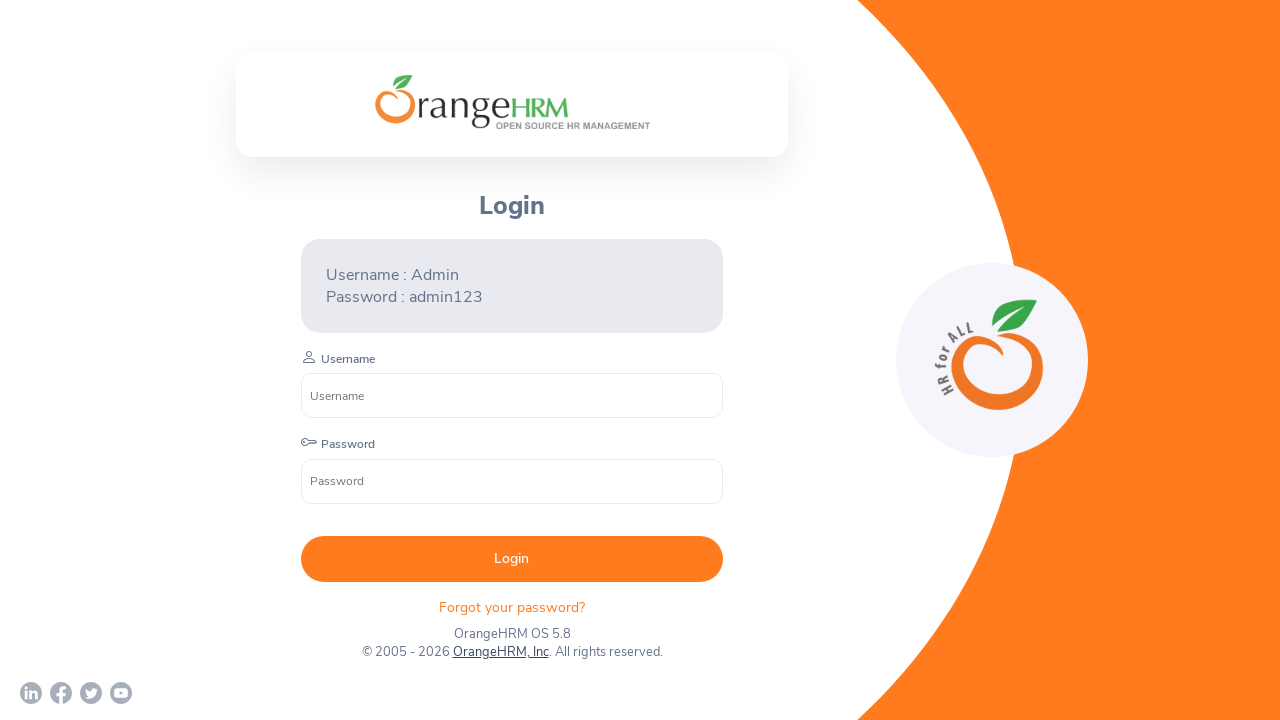

Captured new child window/tab
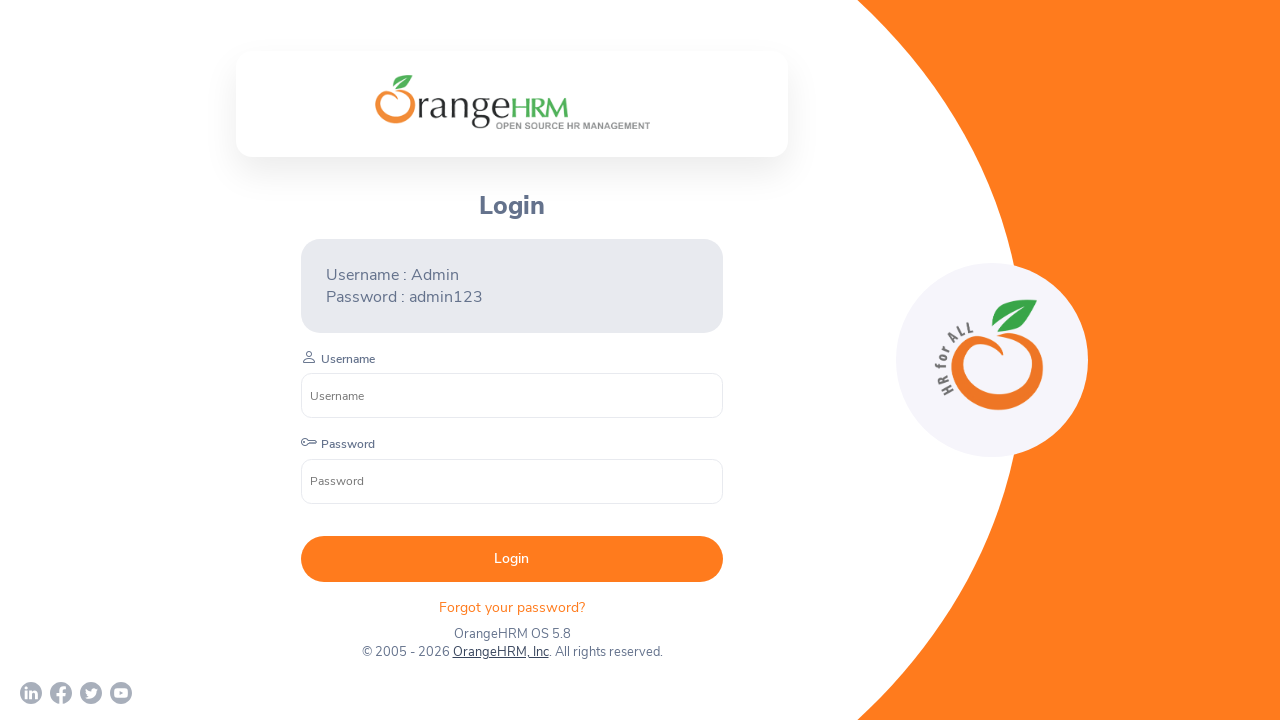

Child window loaded successfully
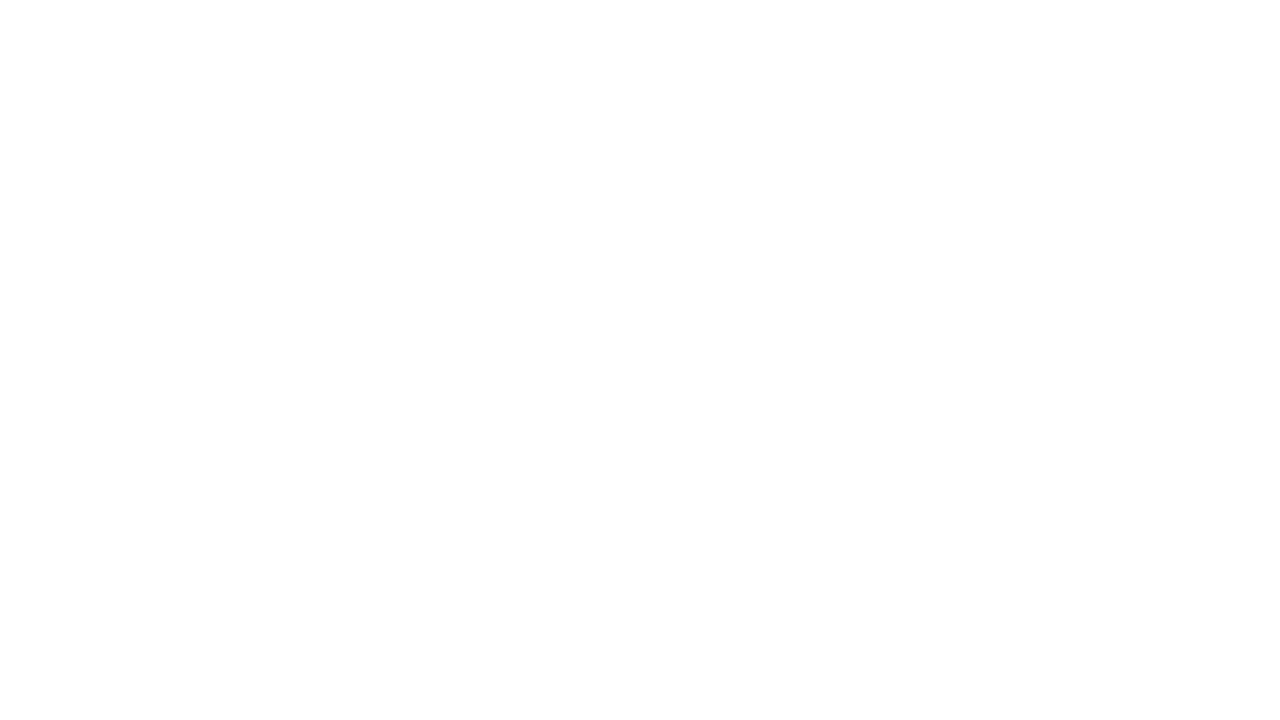

Verified child window URL: chrome-error://chromewebdata/
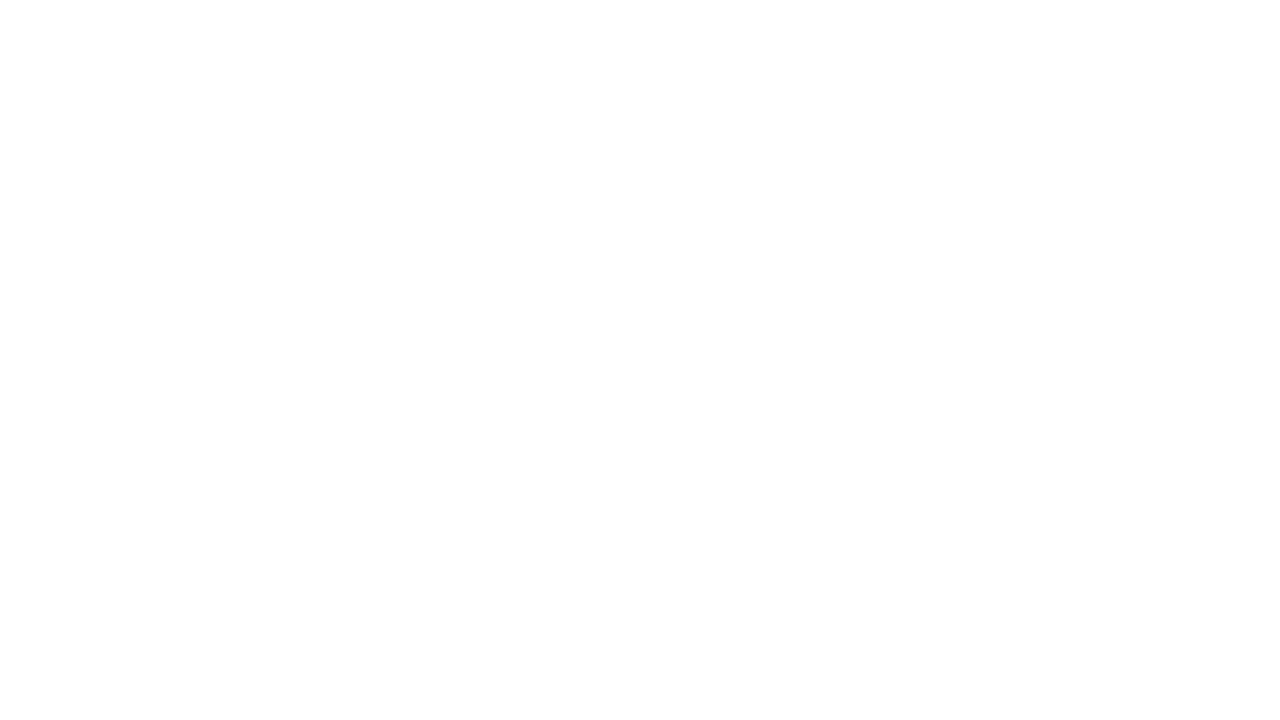

Closed child window
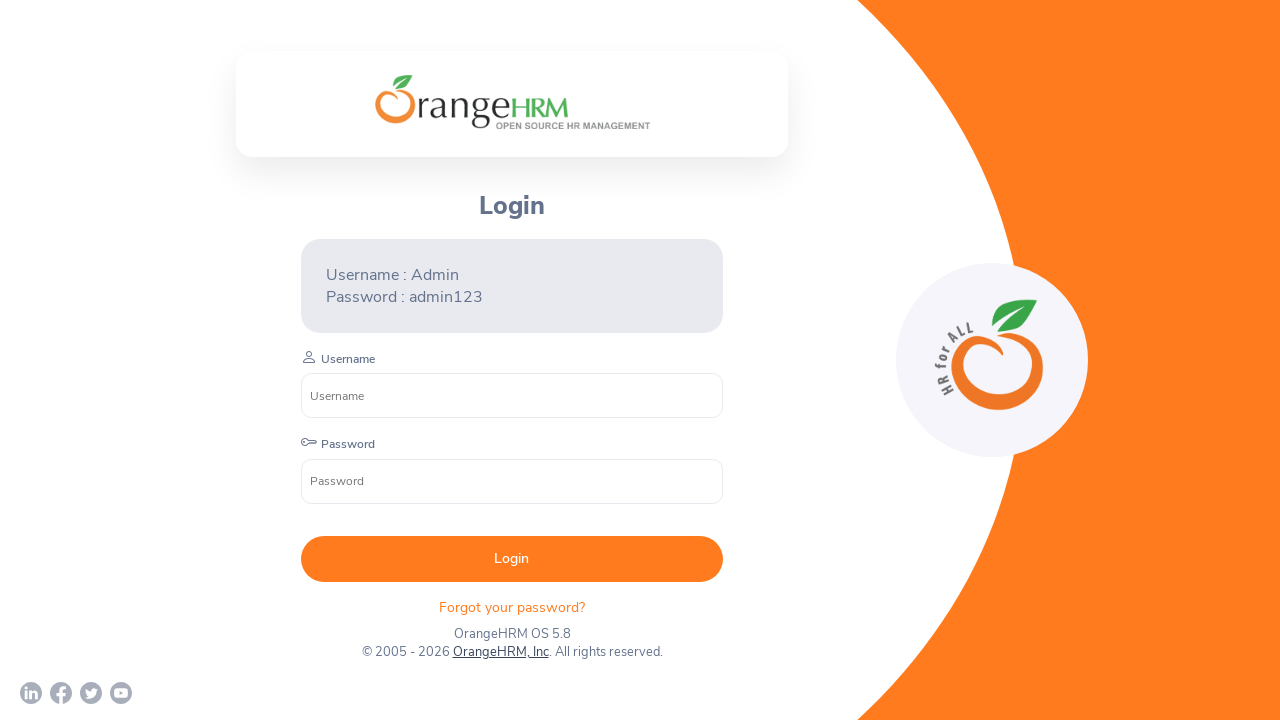

Verified parent window URL: https://opensource-demo.orangehrmlive.com/web/index.php/auth/login
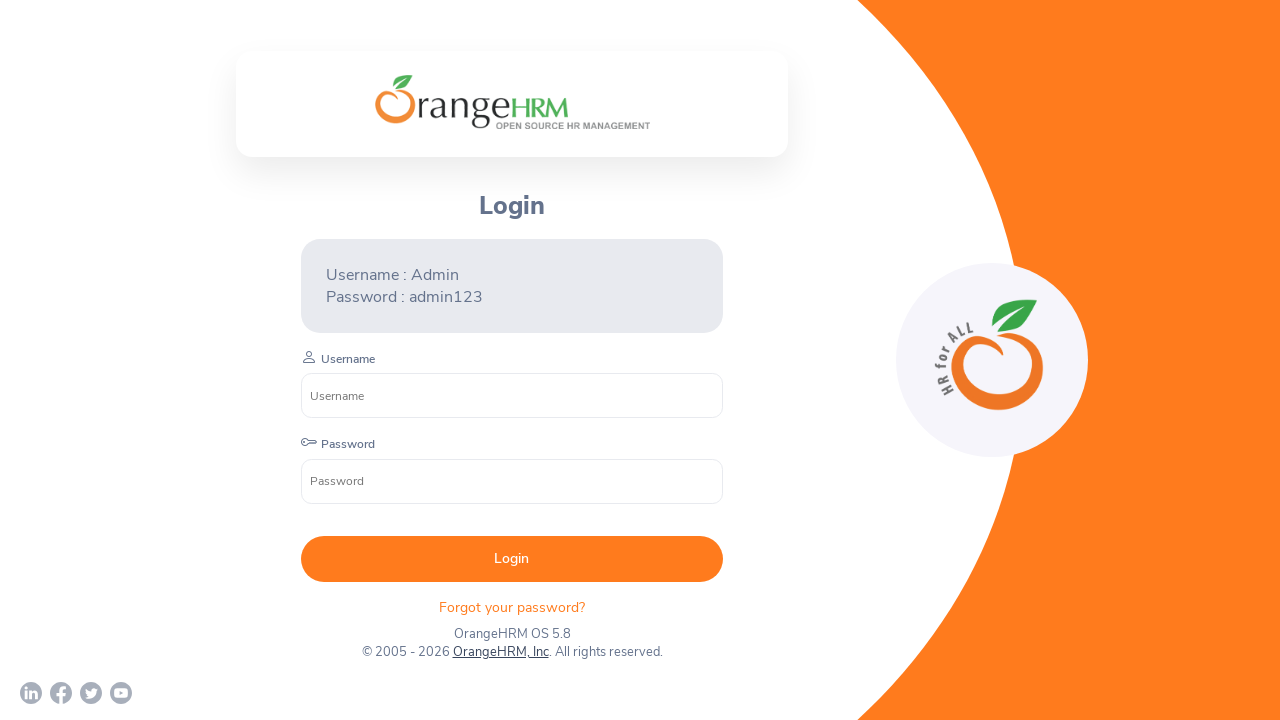

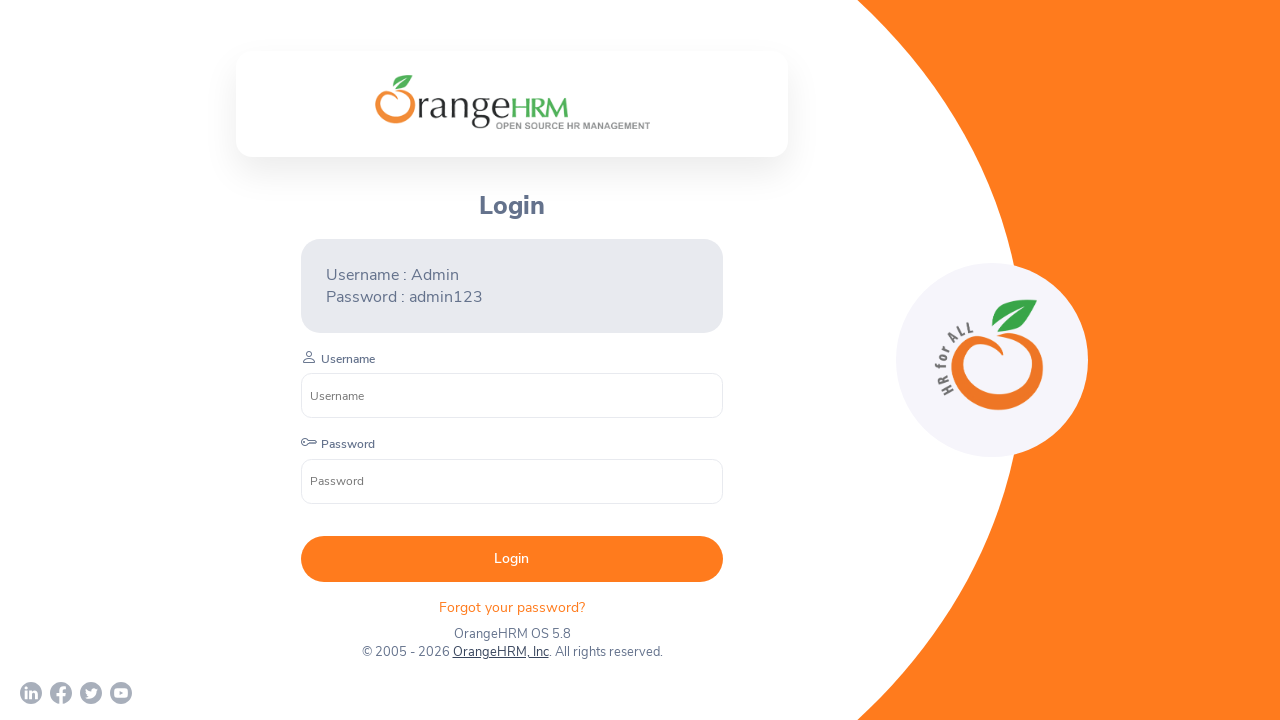